Tests calendar date picker functionality by selecting a date from the calendar widget and then manually entering a date in the input field

Starting URL: http://seleniumpractise.blogspot.com/2016/08/how-to-handle-calendar-in-selenium.html

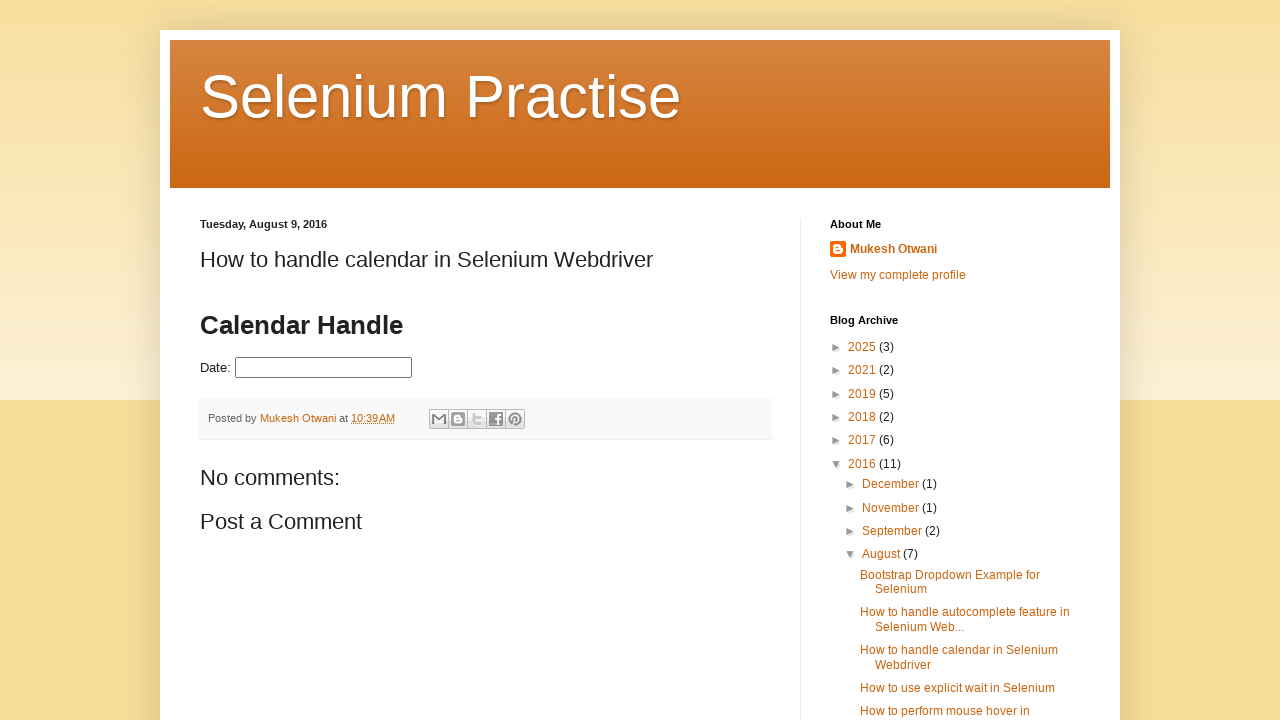

Clicked on date picker to open calendar widget at (324, 368) on #datepicker
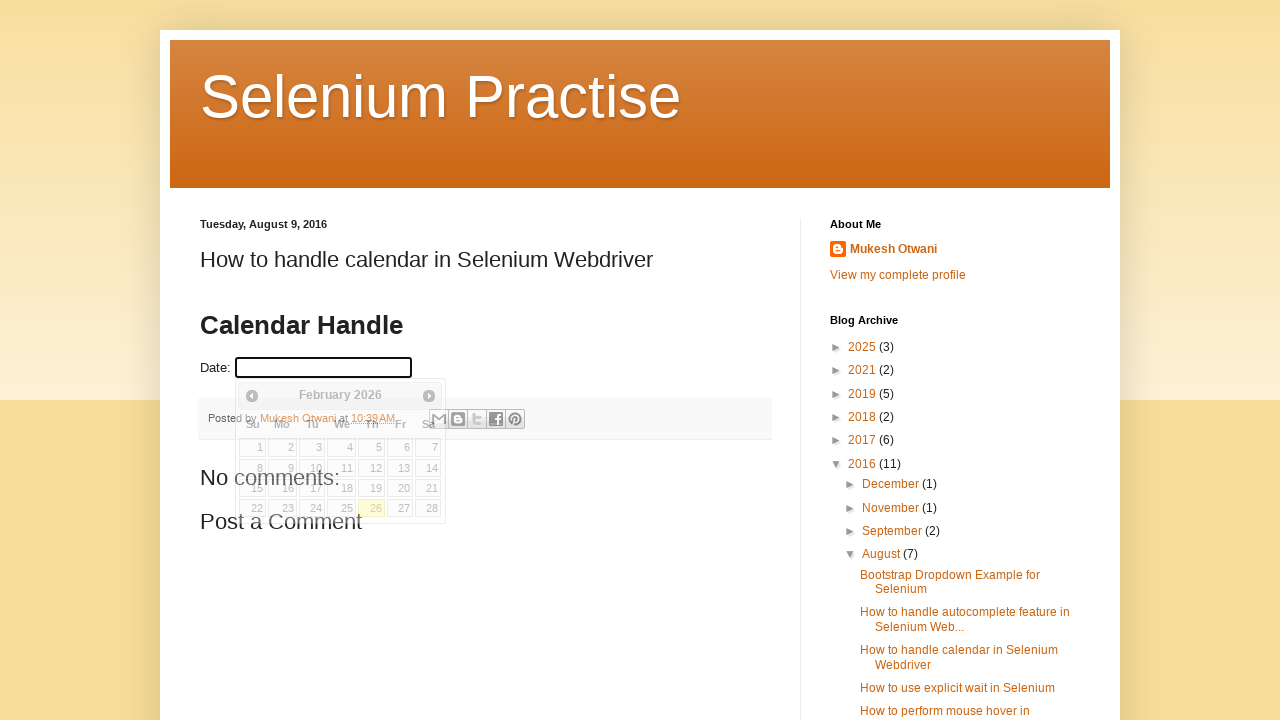

Located all date cells in the calendar table
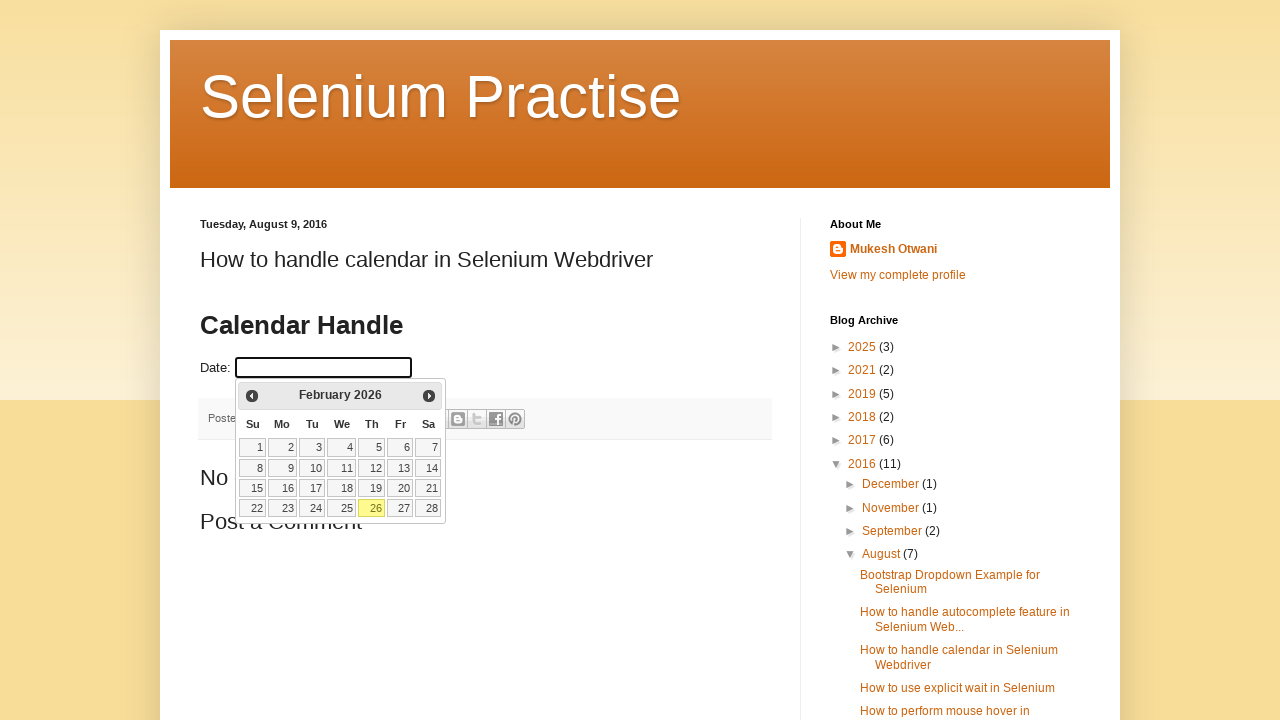

Clicked on the 28th day in the calendar at (428, 508) on xpath=//table[@class='ui-datepicker-calendar']//td >> nth=27
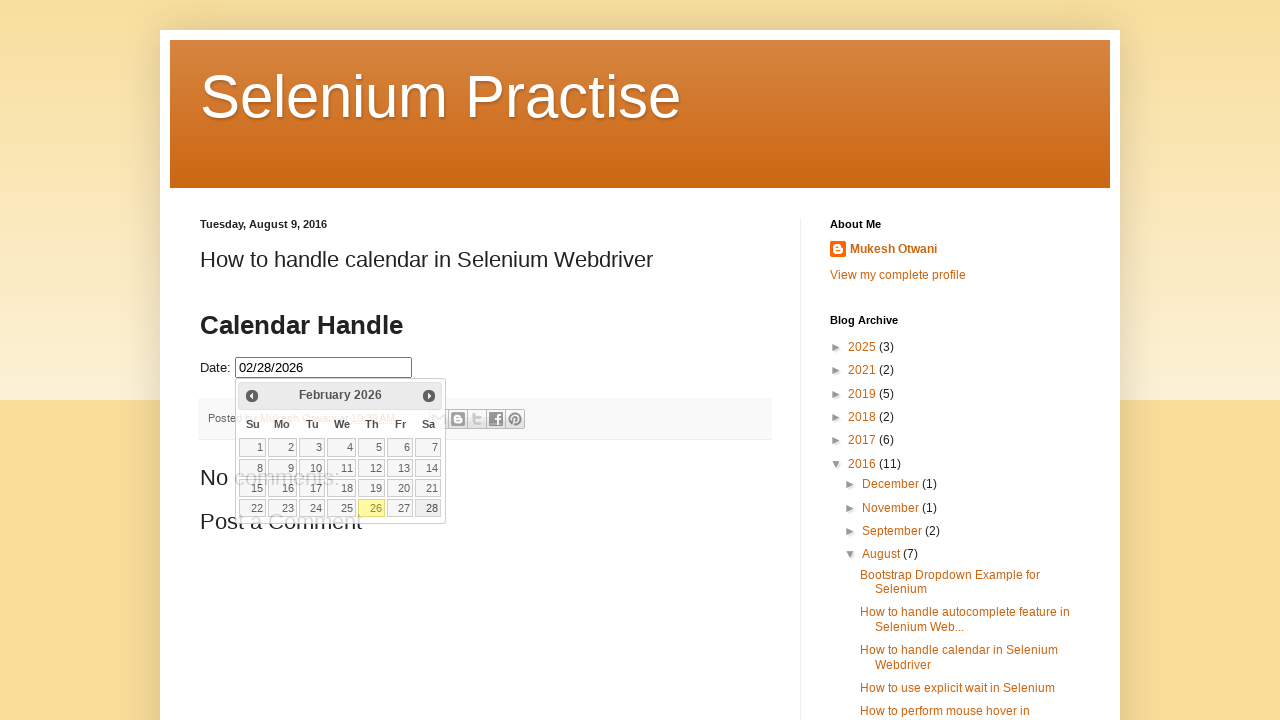

Cleared the date input field on input#datepicker
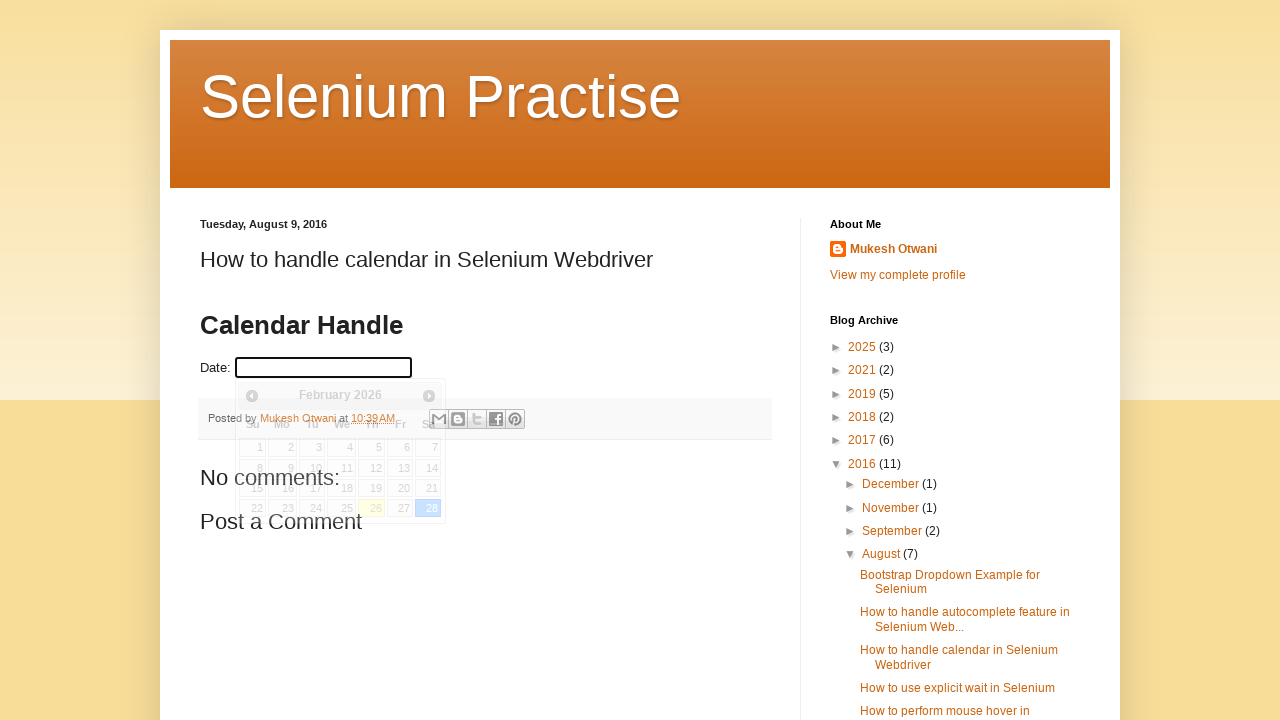

Entered manual date '08/01/2022' in the date input field on input#datepicker
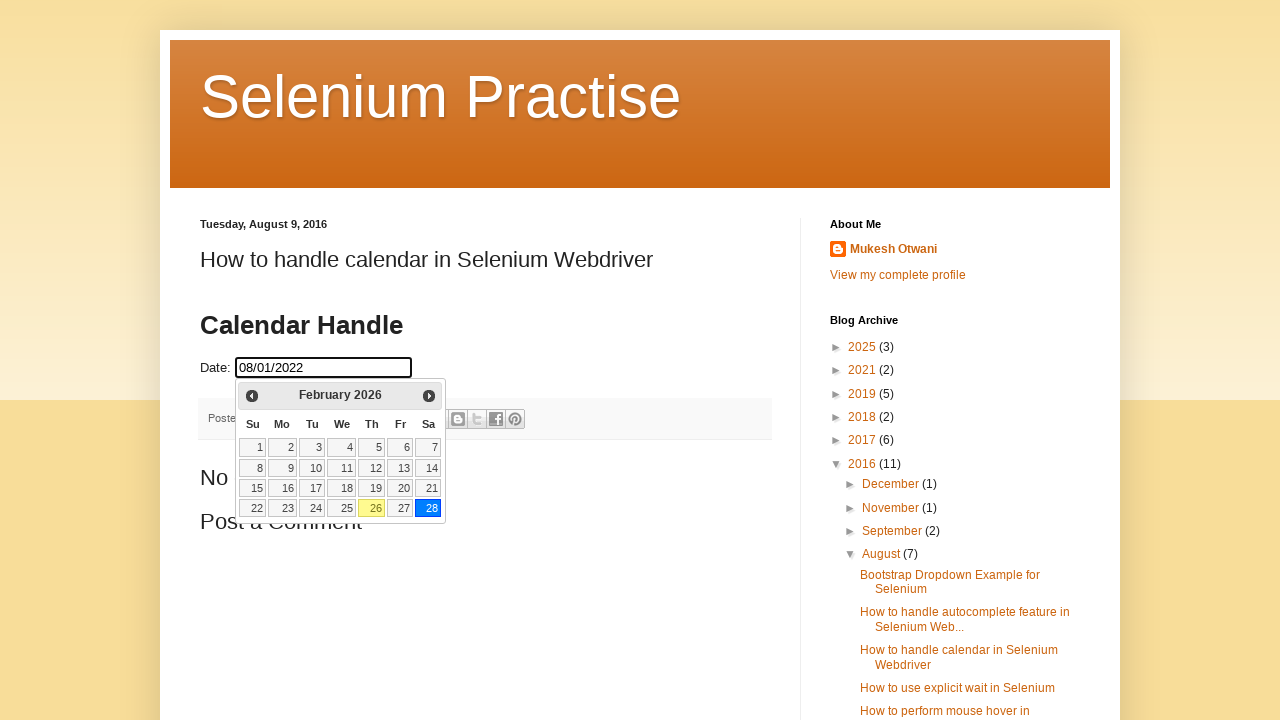

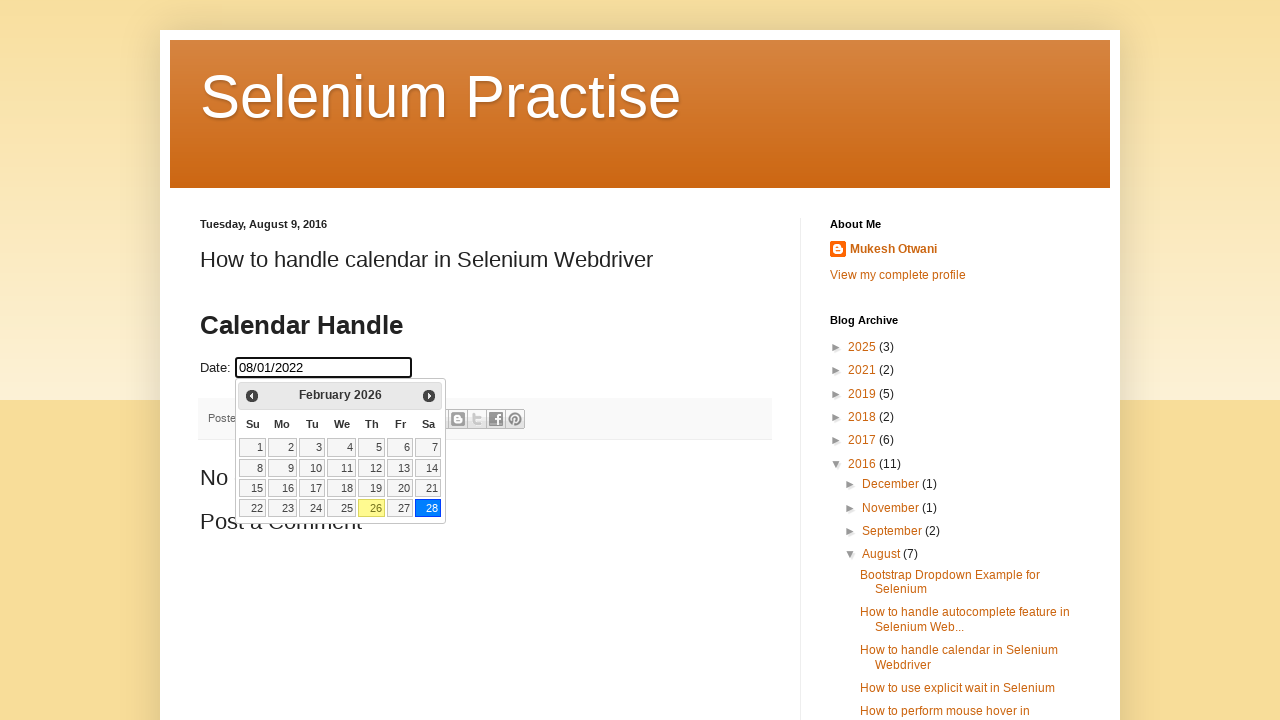